Opens multiple tabs by clicking a button multiple times and cycles through all opened tabs

Starting URL: https://www.hyrtutorials.com/p/window-handles-practice.html

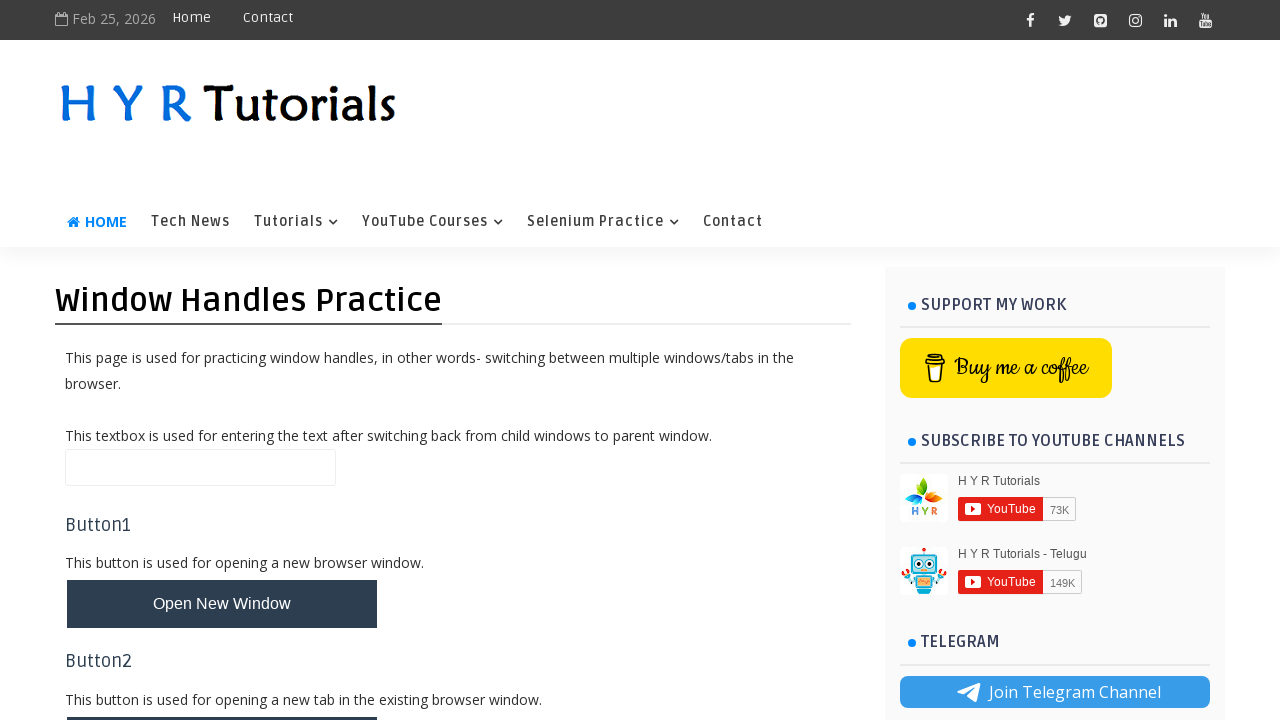

Scrolled to the multiple tabs button
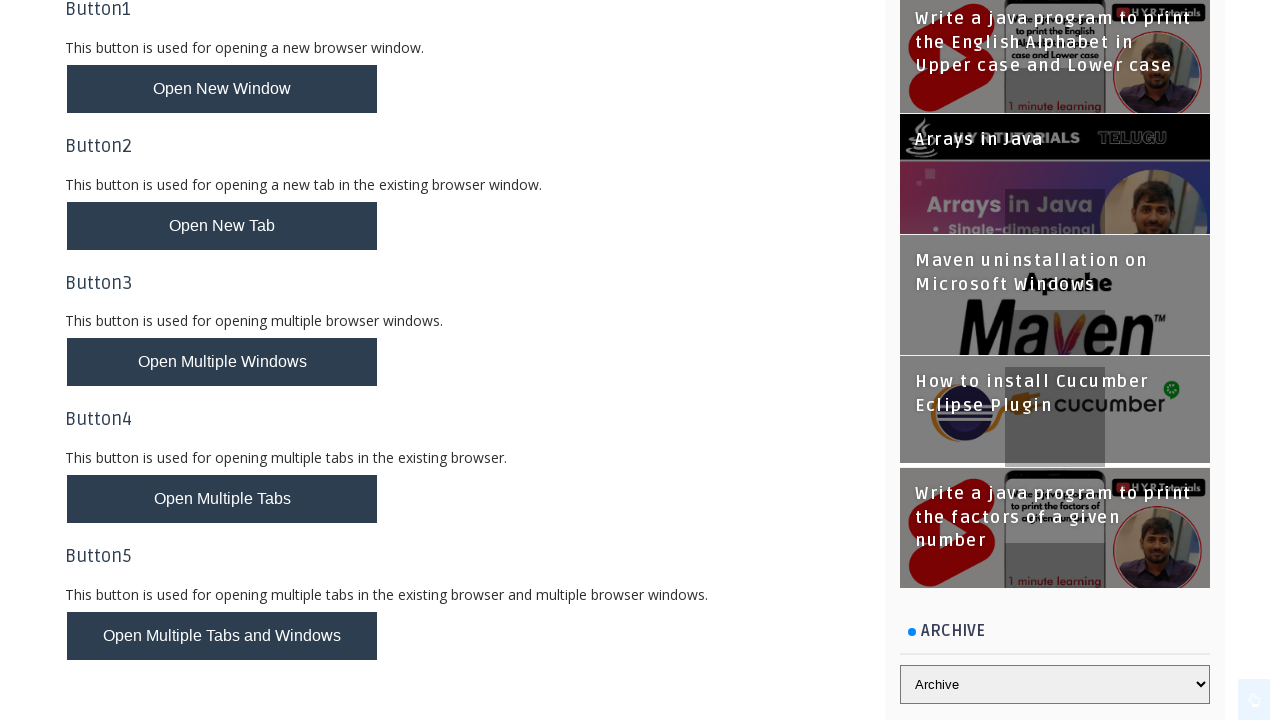

Clicked multiple tabs button (click 1 of 3) at (222, 499) on #newTabsBtn
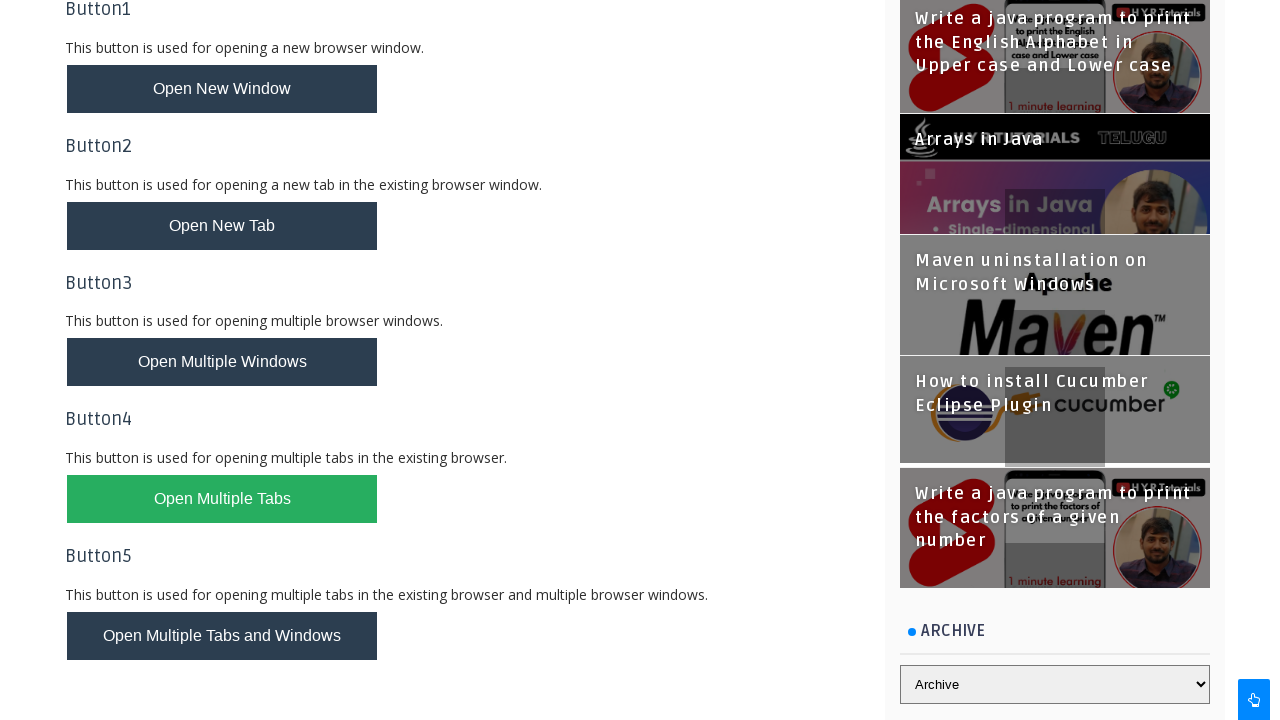

Clicked multiple tabs button (click 2 of 3) at (222, 499) on #newTabsBtn
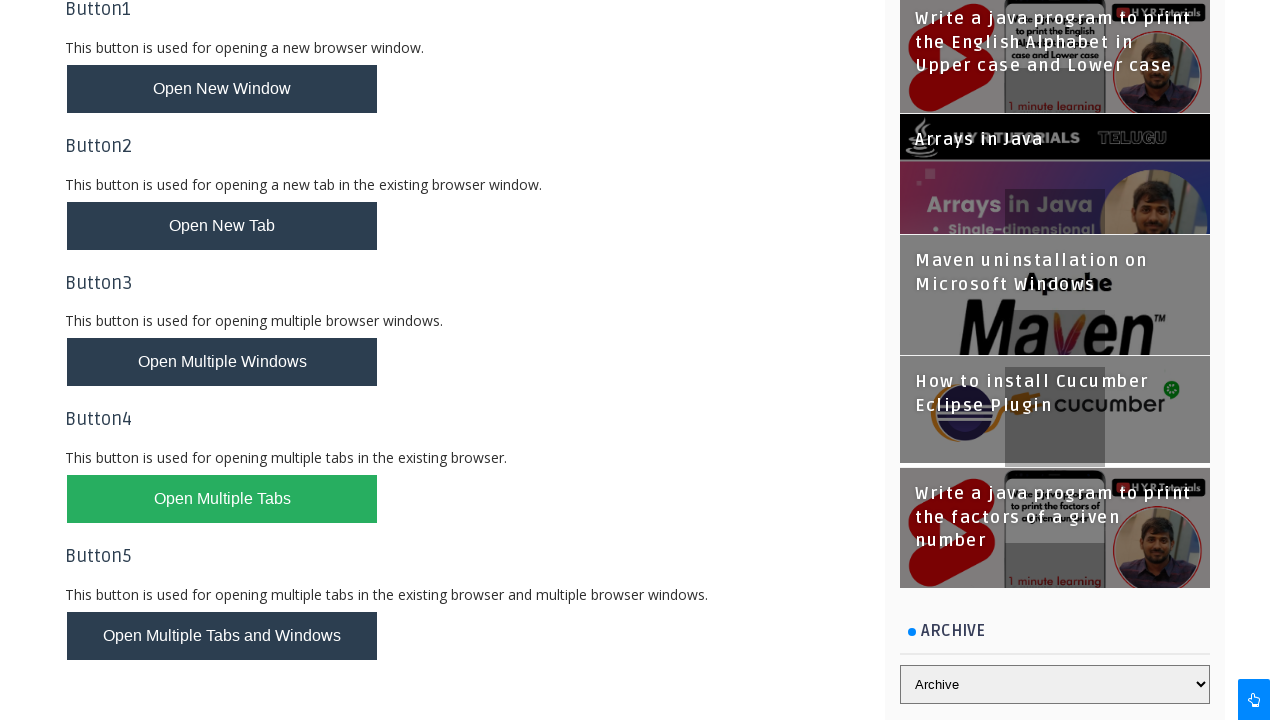

Clicked multiple tabs button (click 3 of 3) at (222, 499) on #newTabsBtn
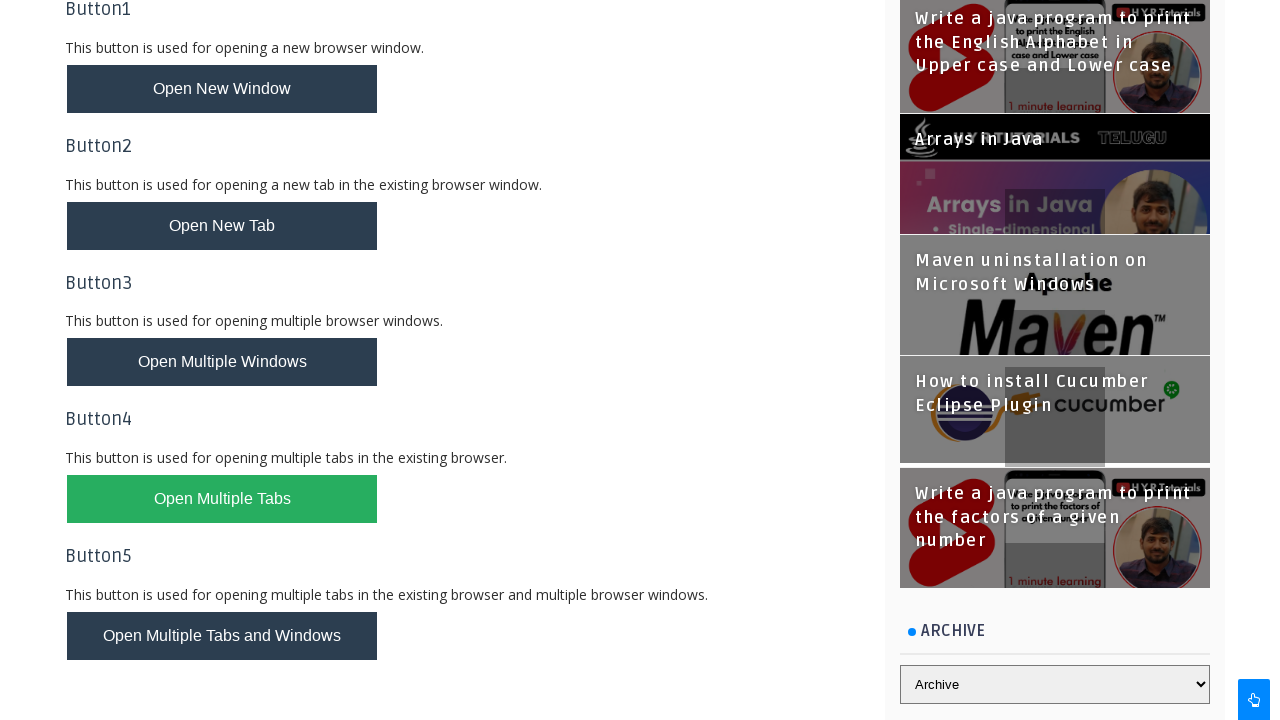

Waited for newly opened tab to load
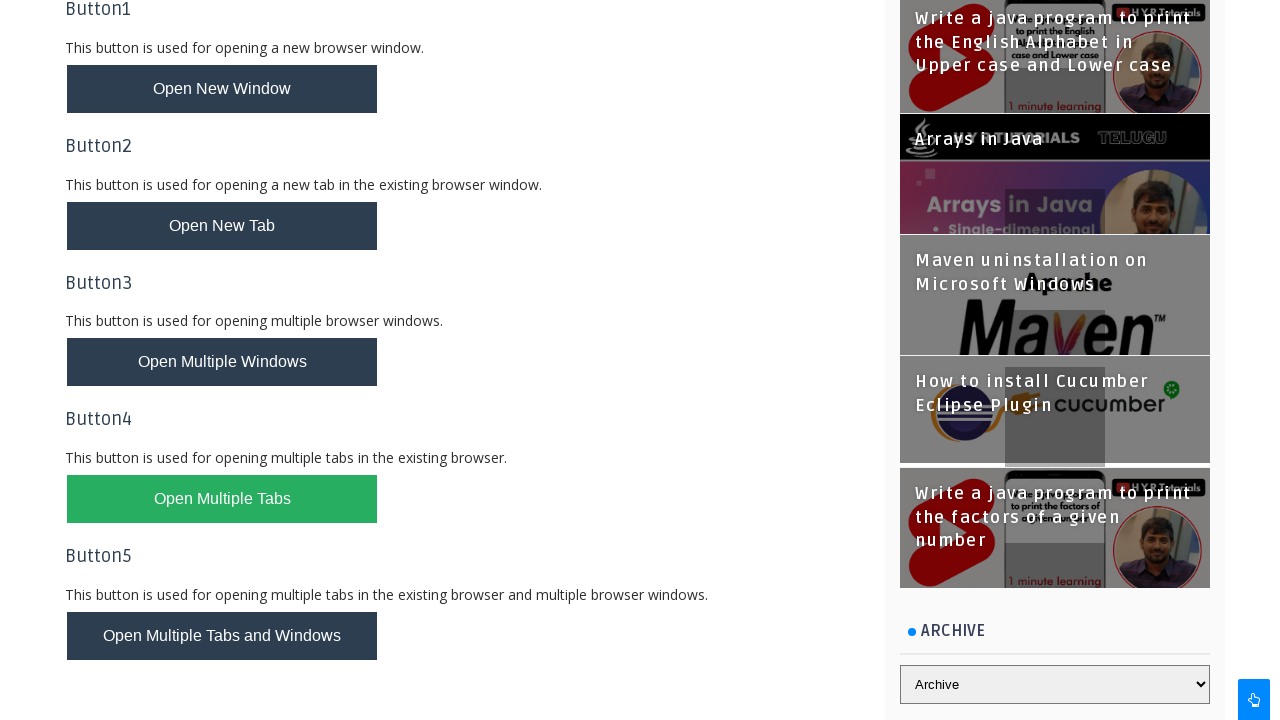

Waited for newly opened tab to load
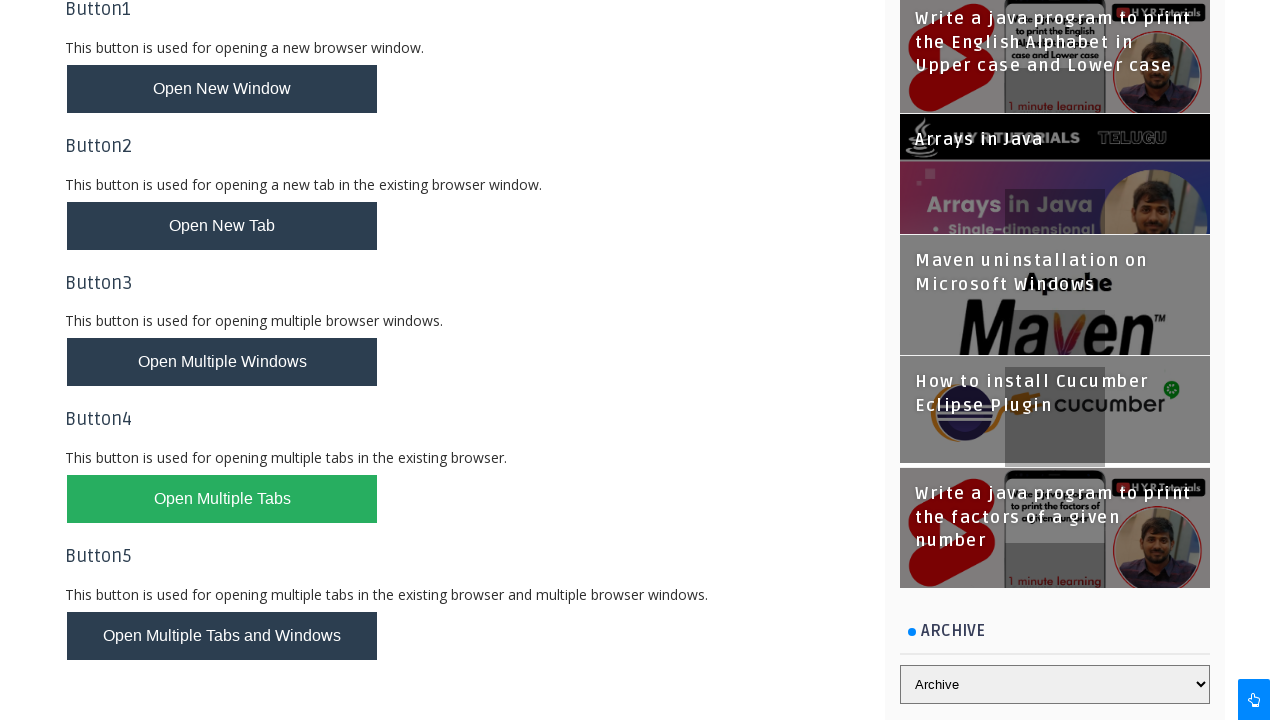

Waited for newly opened tab to load
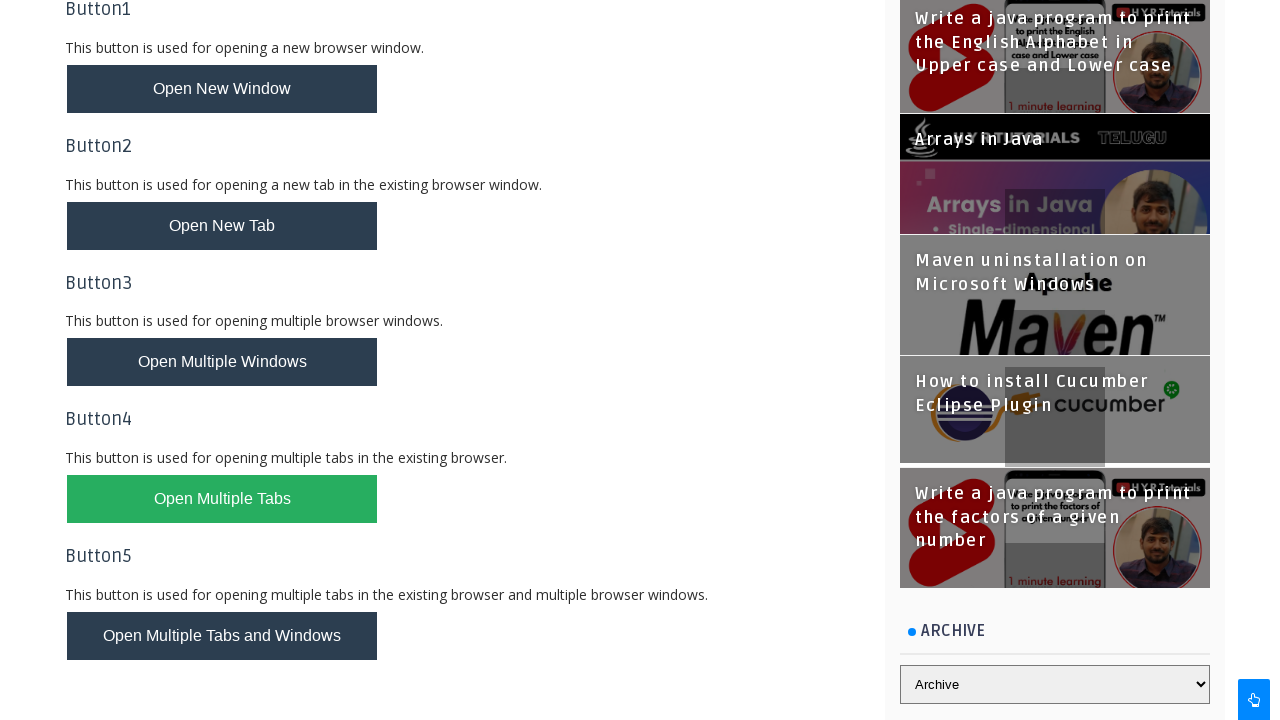

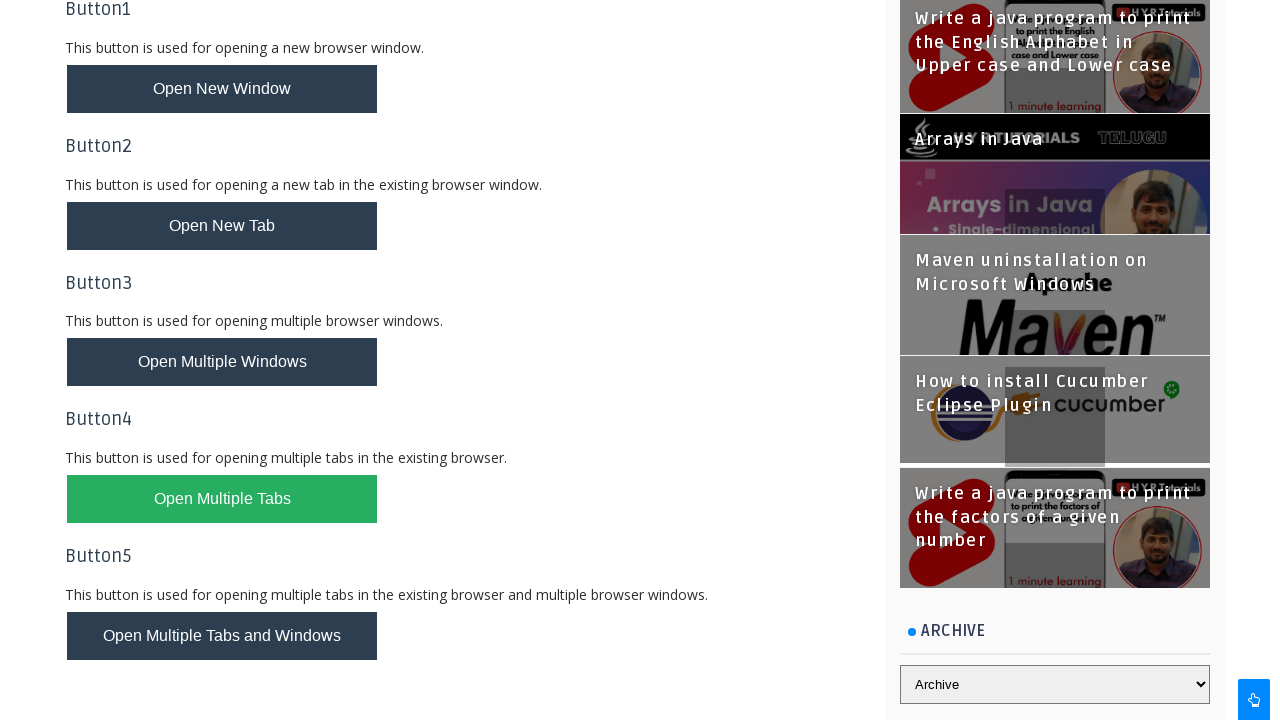